Clicks the 'Yes' radio button option on the radio button demo page

Starting URL: https://demoqa.com/radio-button

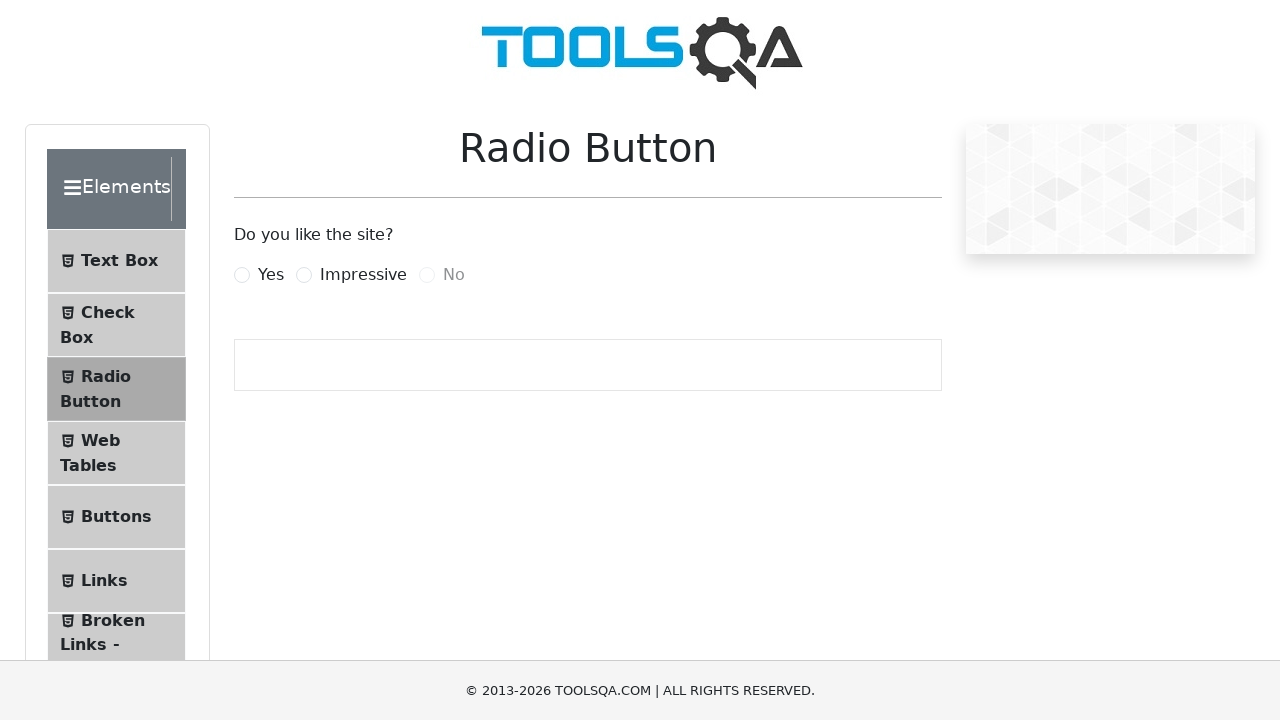

Clicked the 'Yes' radio button option at (271, 275) on label[for='yesRadio']
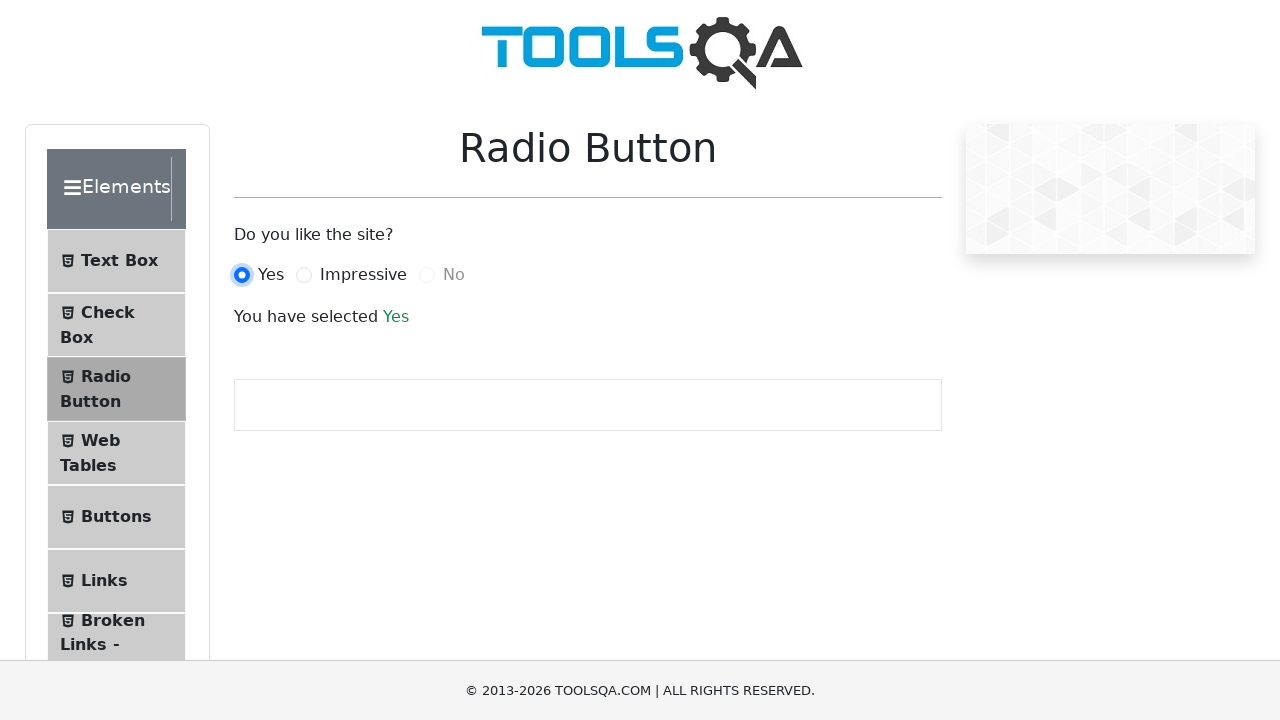

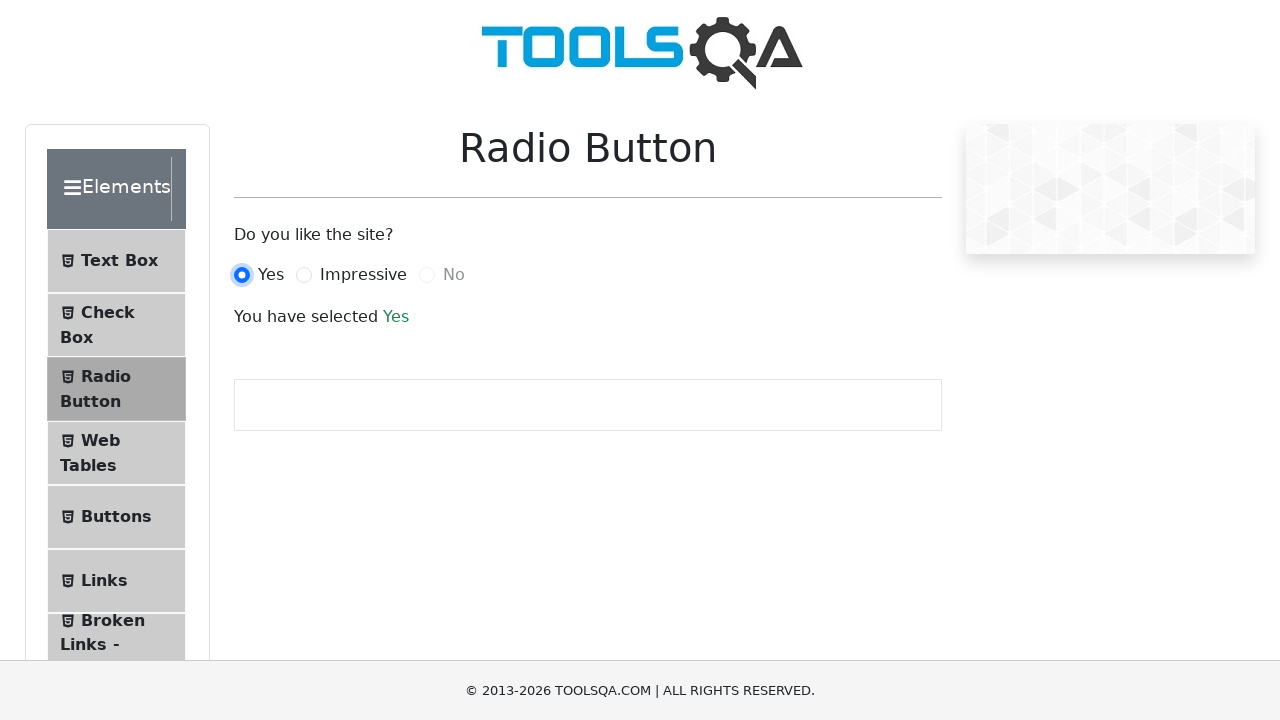